Tests checkbox functionality by navigating to a checkboxes page and clicking on each checkbox if it is not already selected

Starting URL: https://the-internet.herokuapp.com/checkboxes

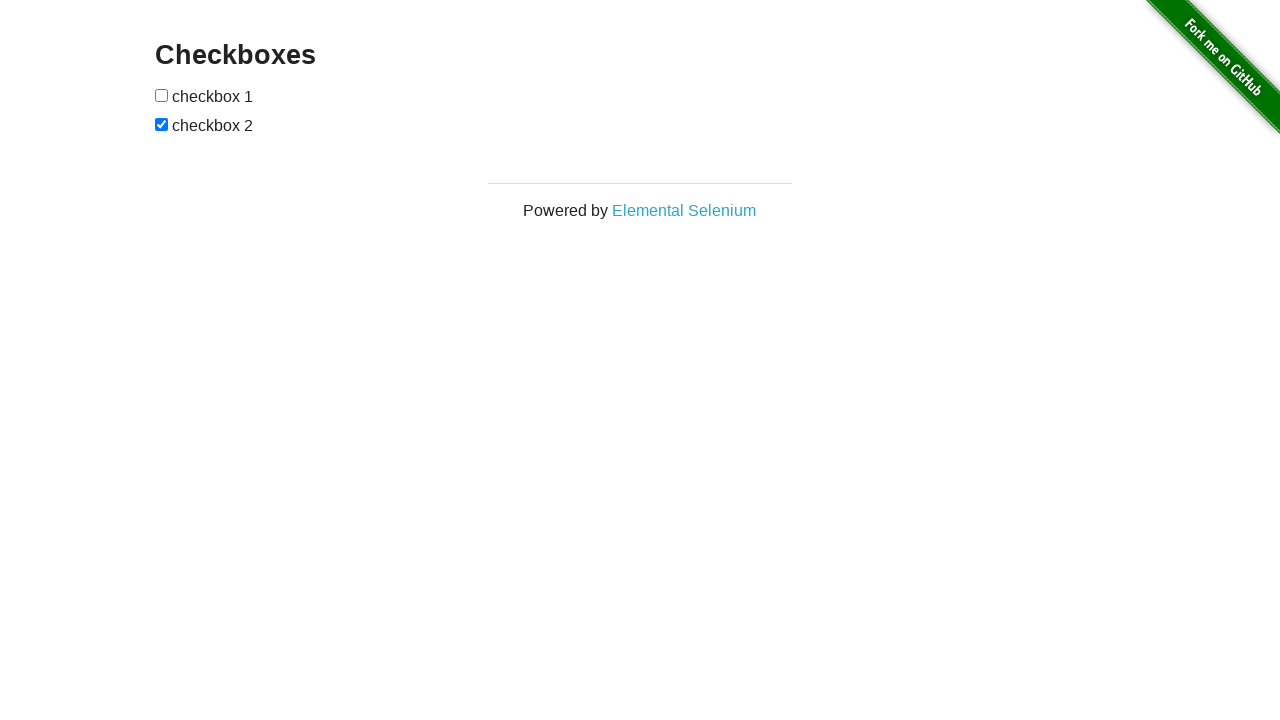

Located first checkbox element
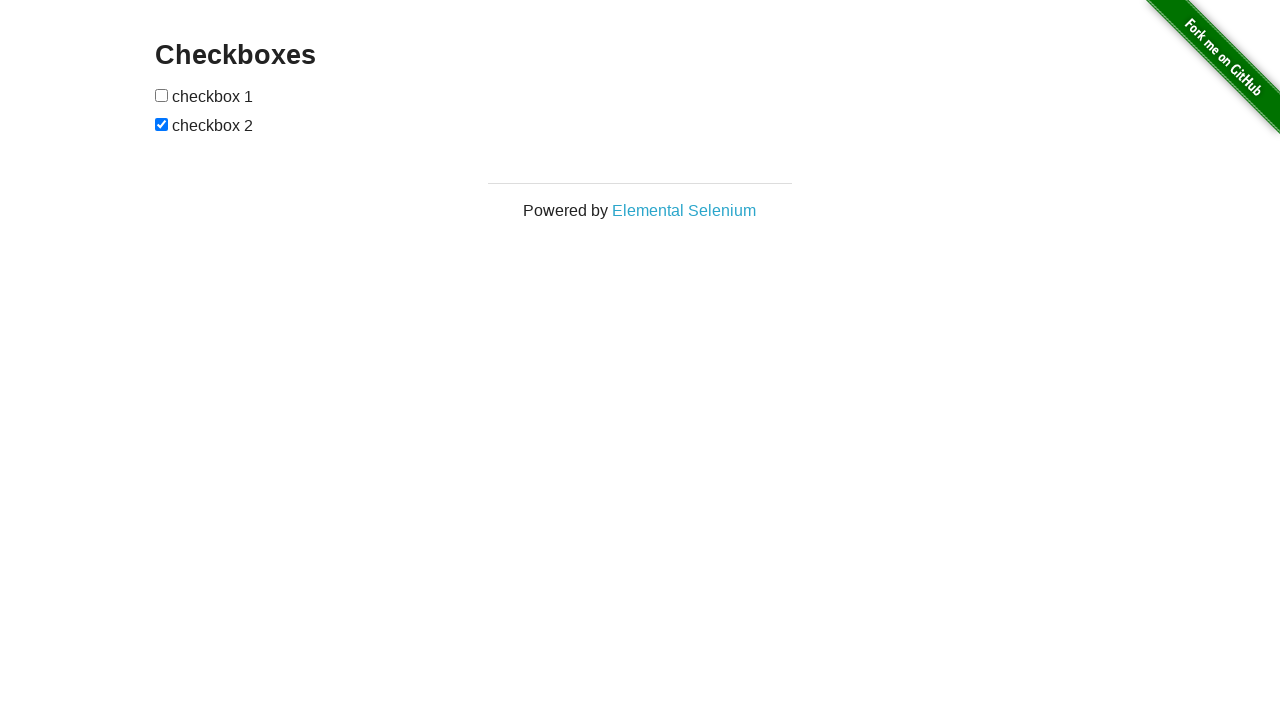

Located second checkbox element
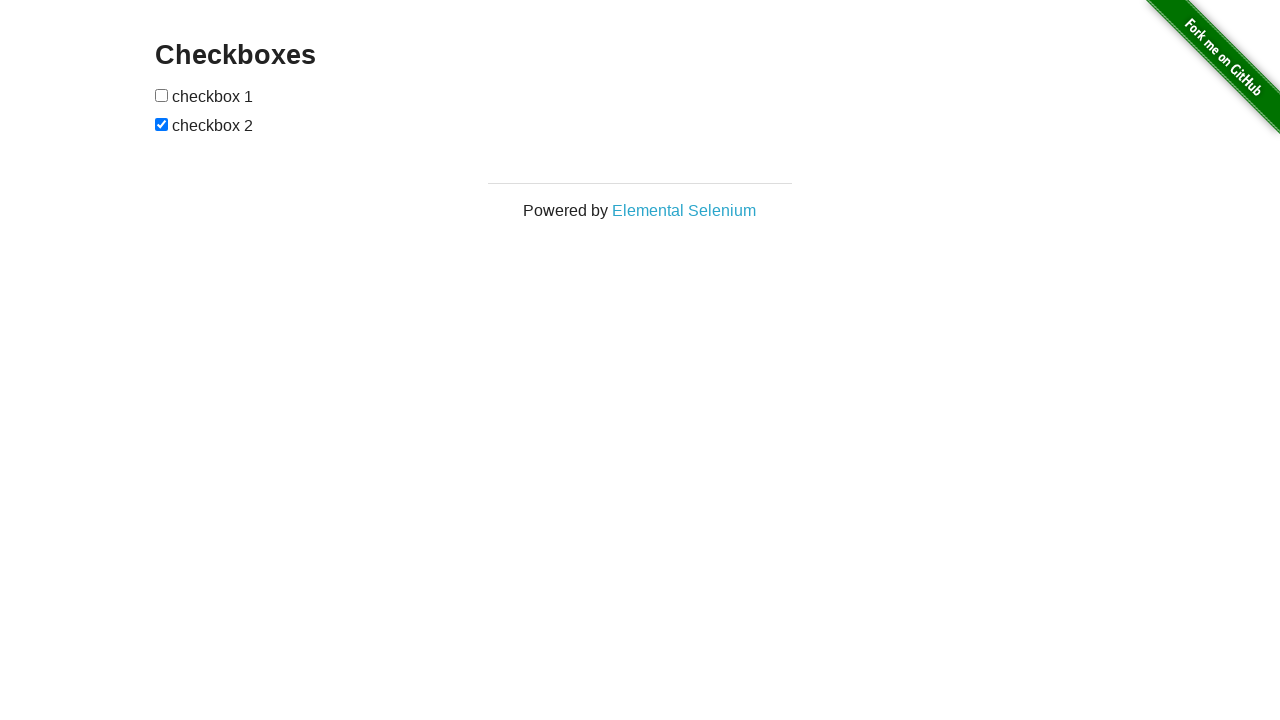

Checked if first checkbox is selected
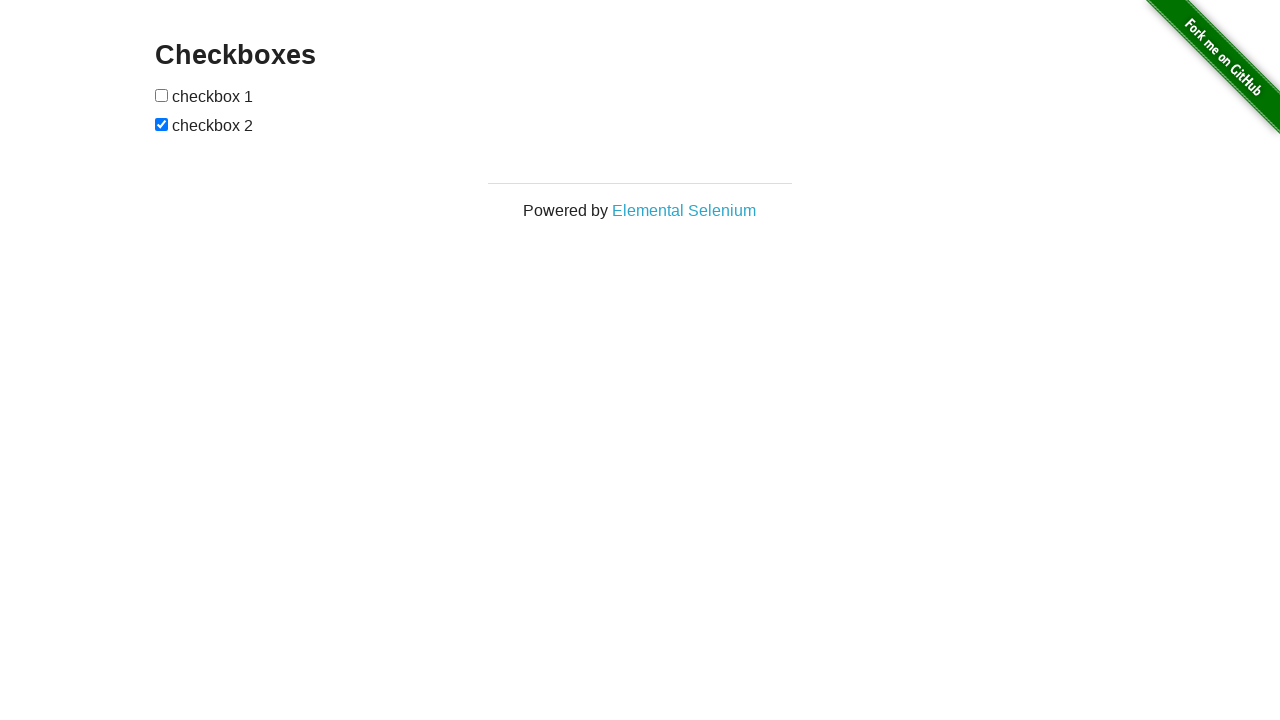

Clicked first checkbox to select it at (162, 95) on (//input[@type='checkbox'])[1]
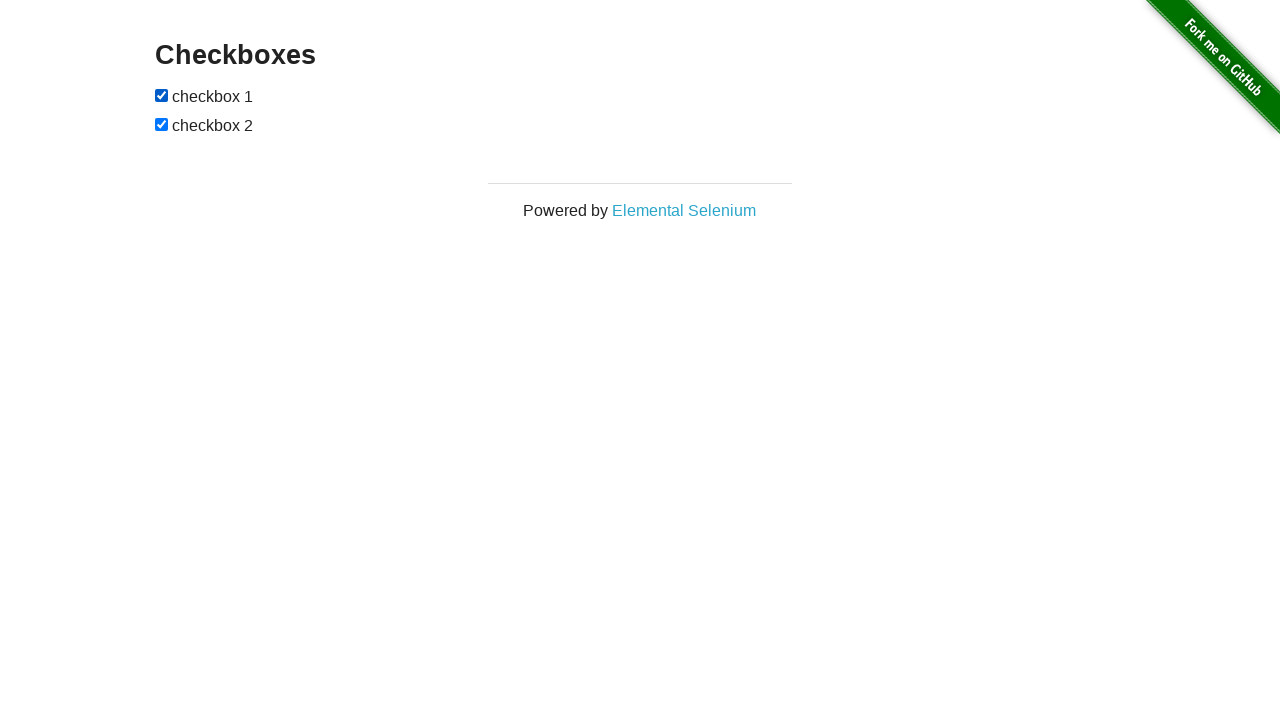

Second checkbox is already selected
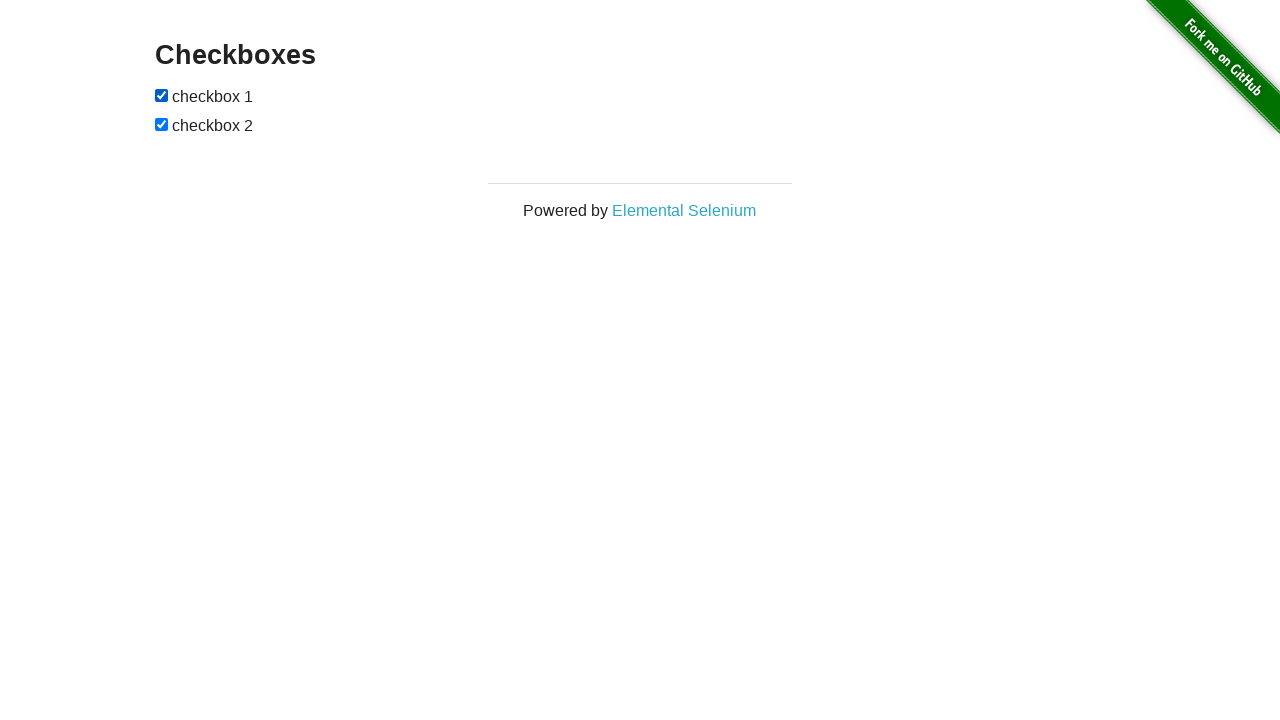

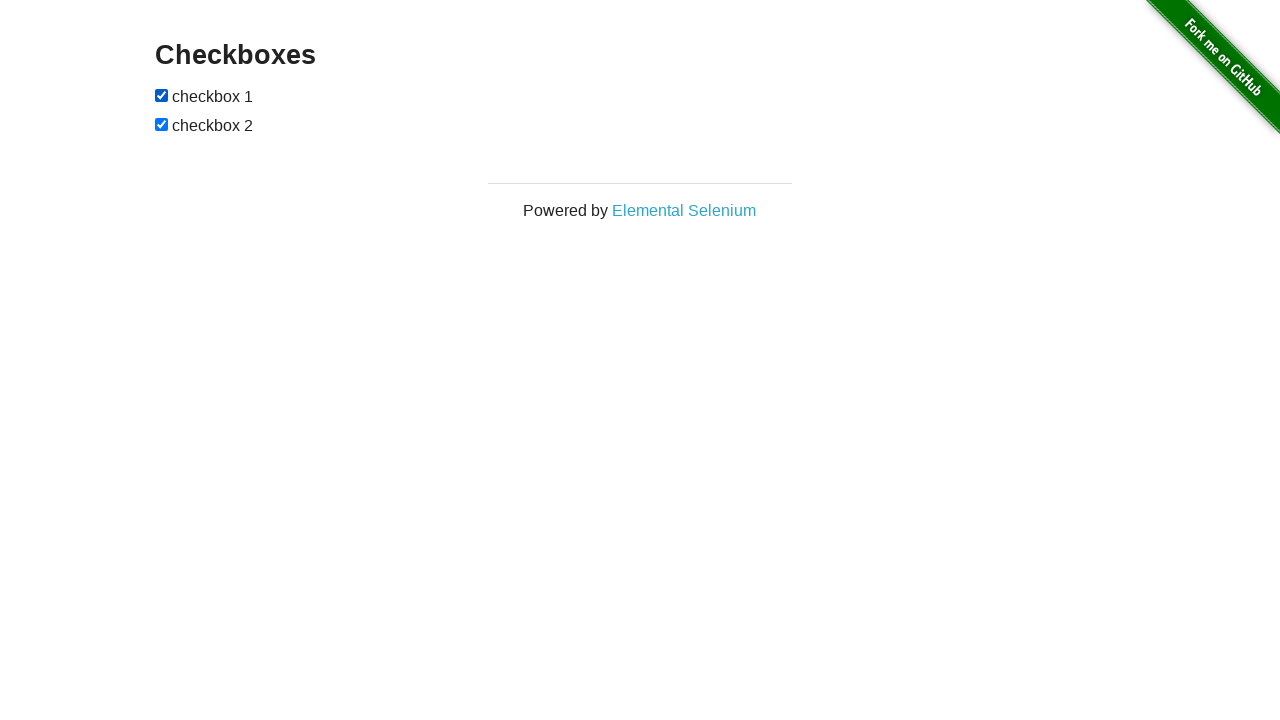